Tests dynamic button enablement by waiting for a button to become clickable and verifying its enabled state

Starting URL: https://demoqa.com/dynamic-properties

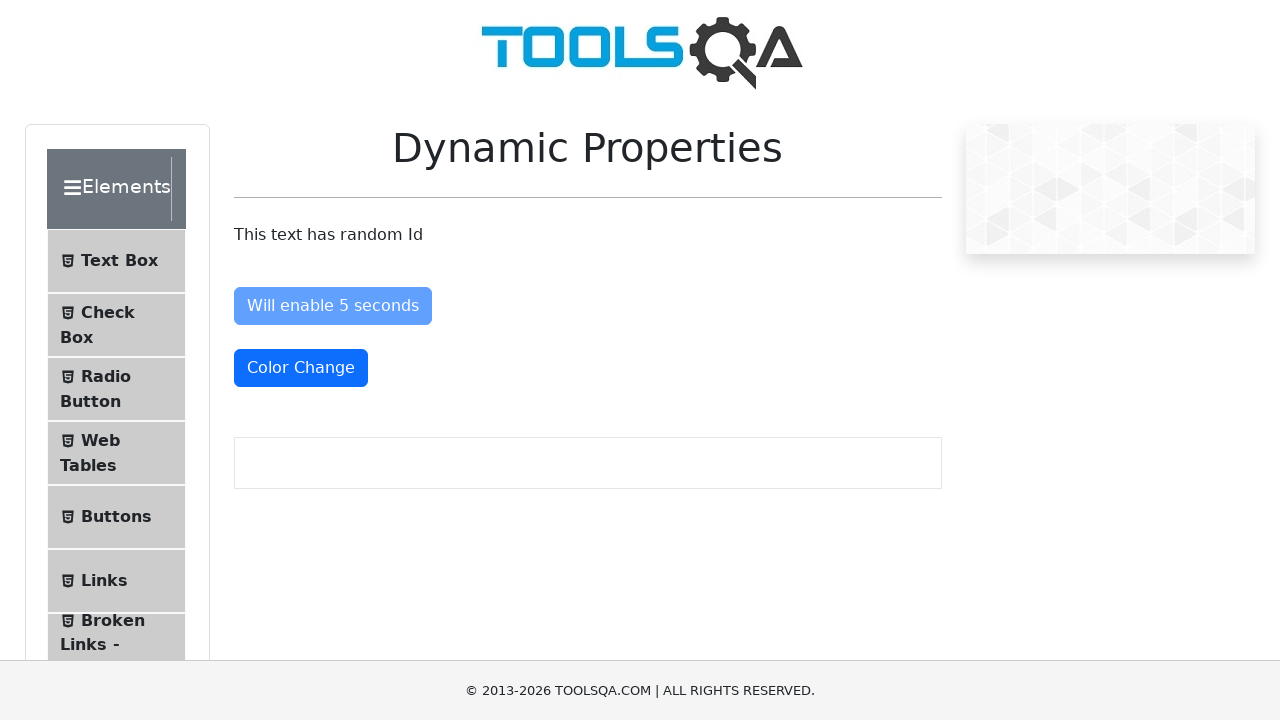

Waited for button#enableAfter to become visible
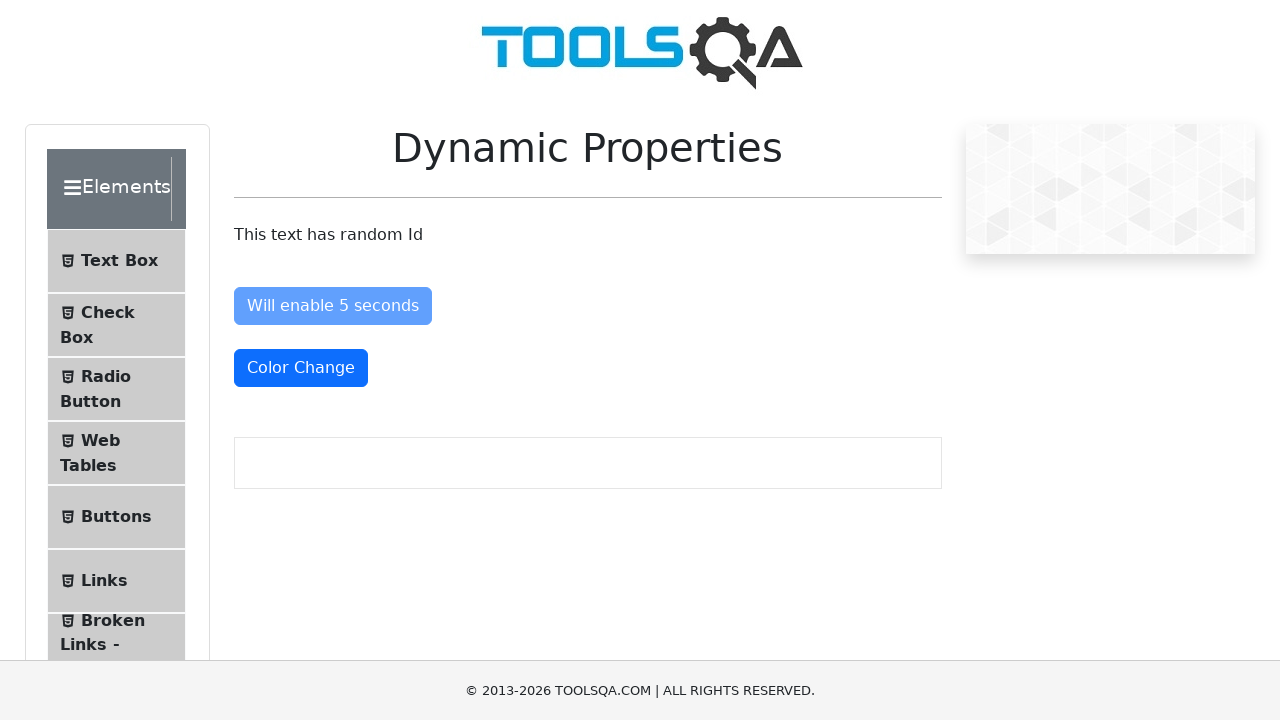

Waited for button#enableAfter to become enabled (not disabled)
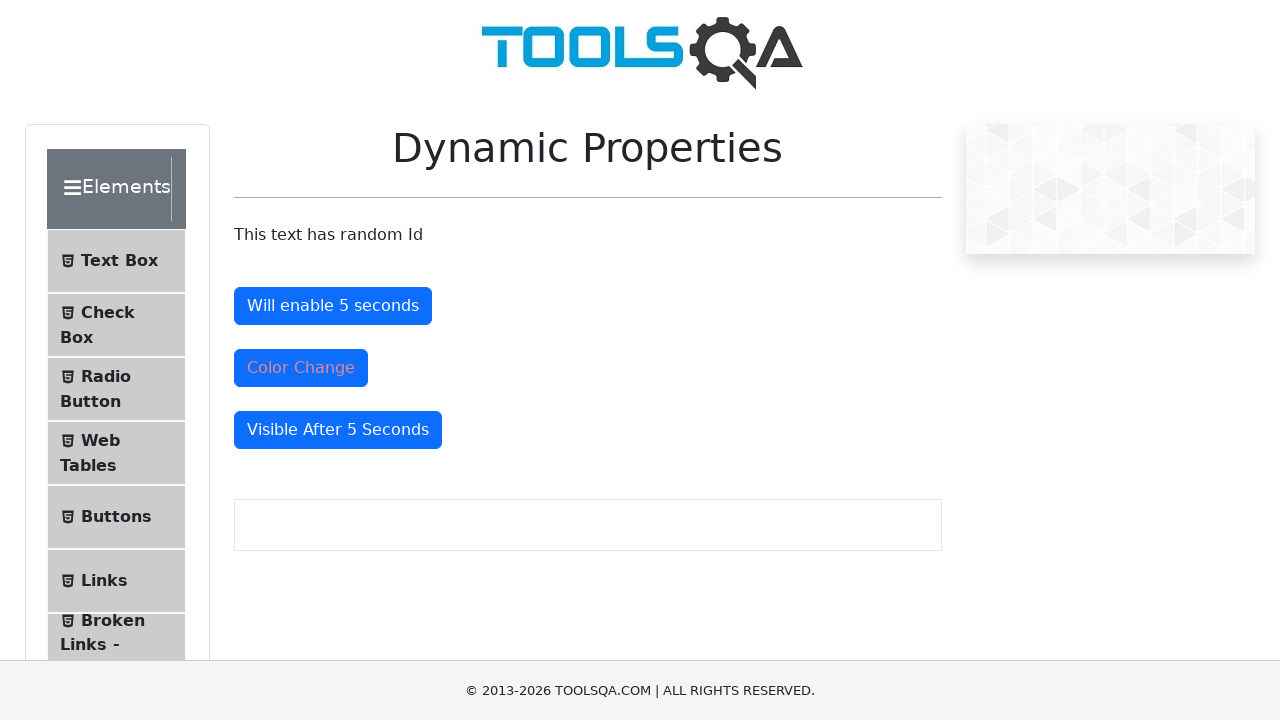

Located button#enableAfter element
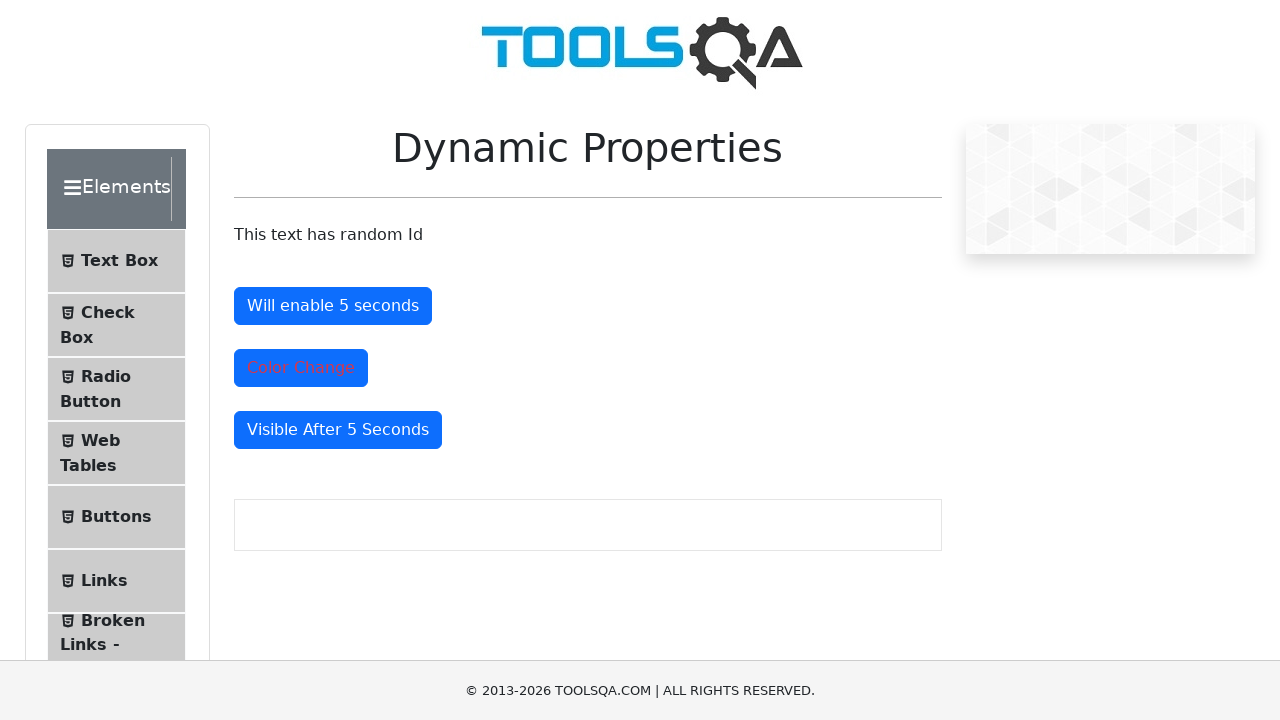

Checked if button#enableAfter is enabled
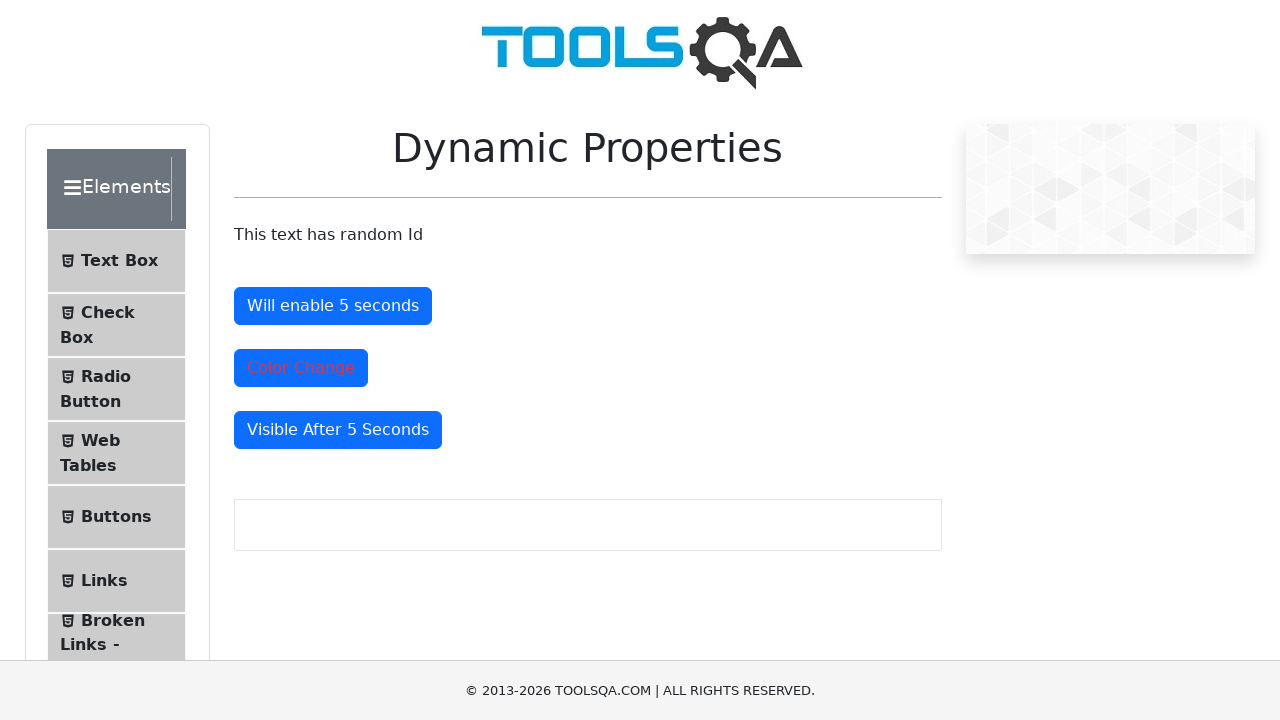

Button enabled state verified: True
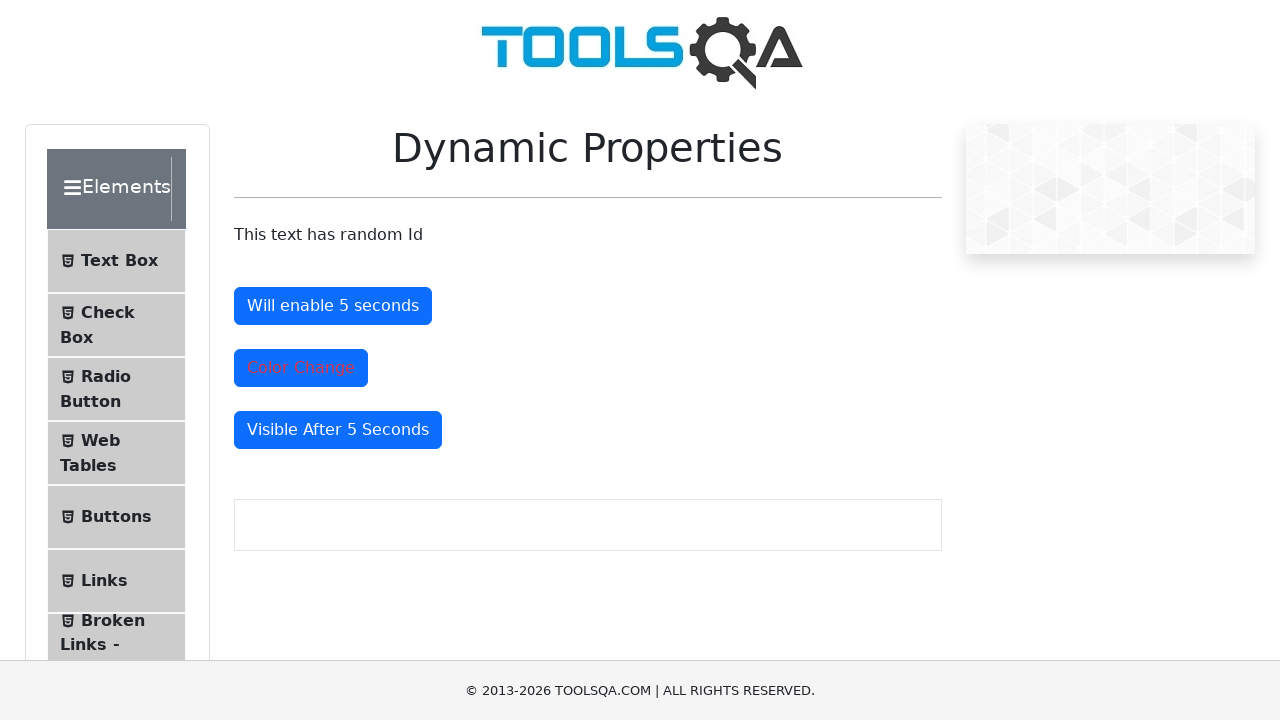

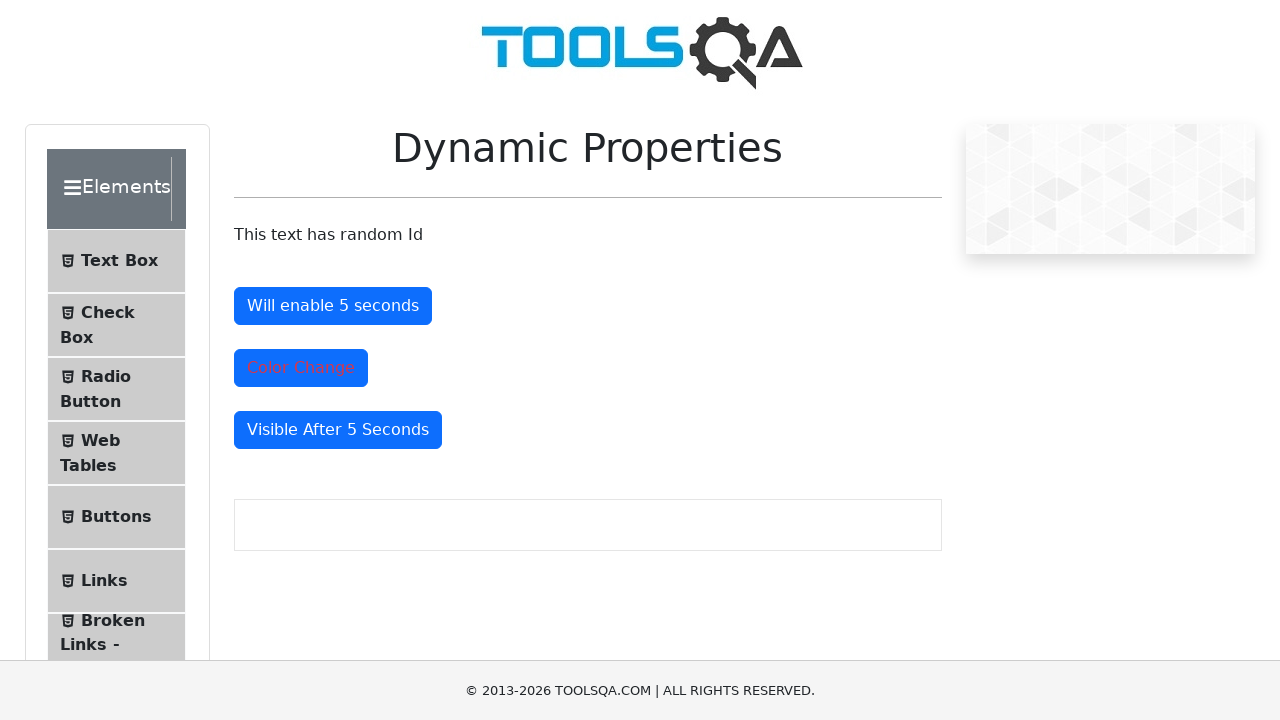